Tests popup tab handling by opening a new tab via button click, switching to it to read content, then returning to main window and clicking another button

Starting URL: https://demoqa.com/browser-windows

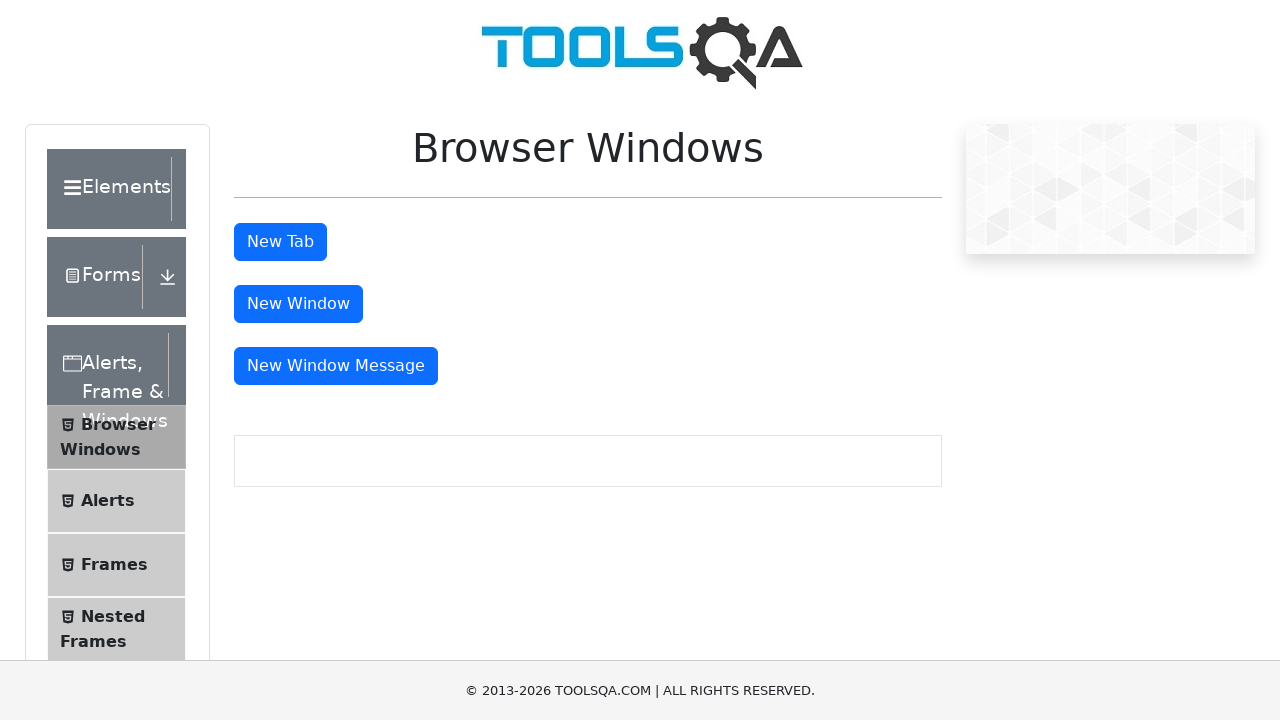

Clicked button to open new tab at (280, 242) on button#tabButton
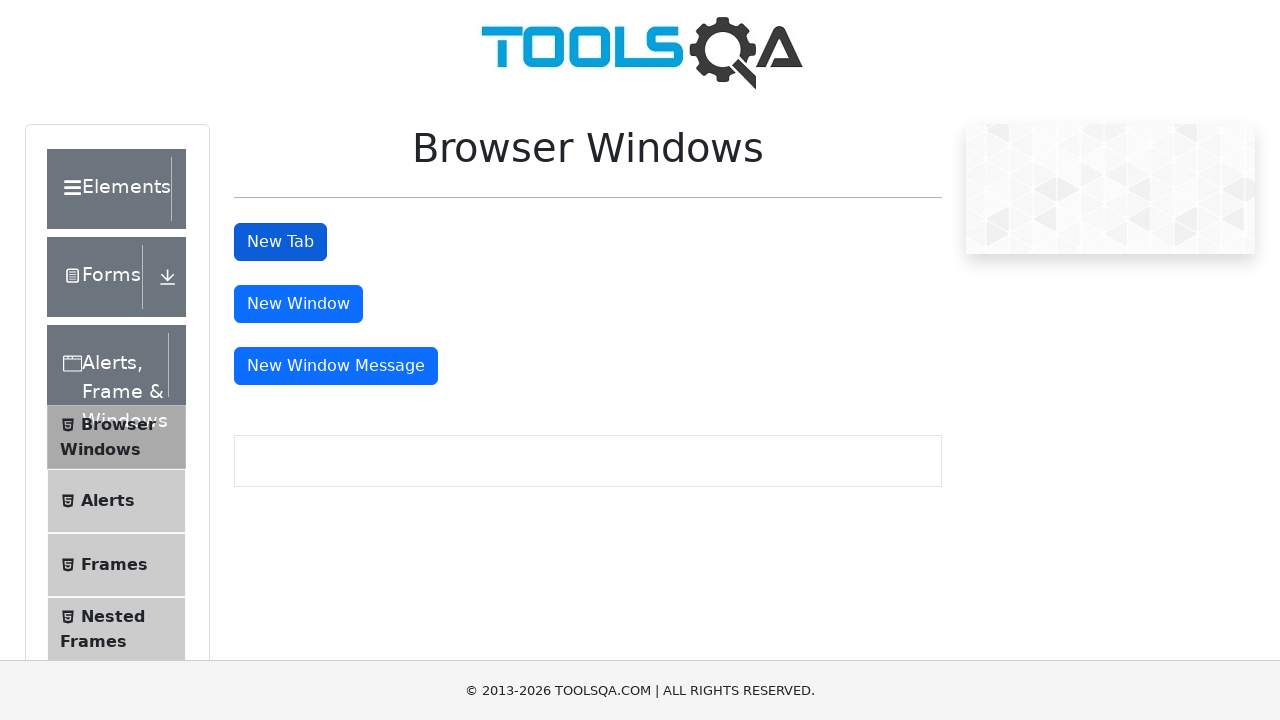

New tab opened and retrieved
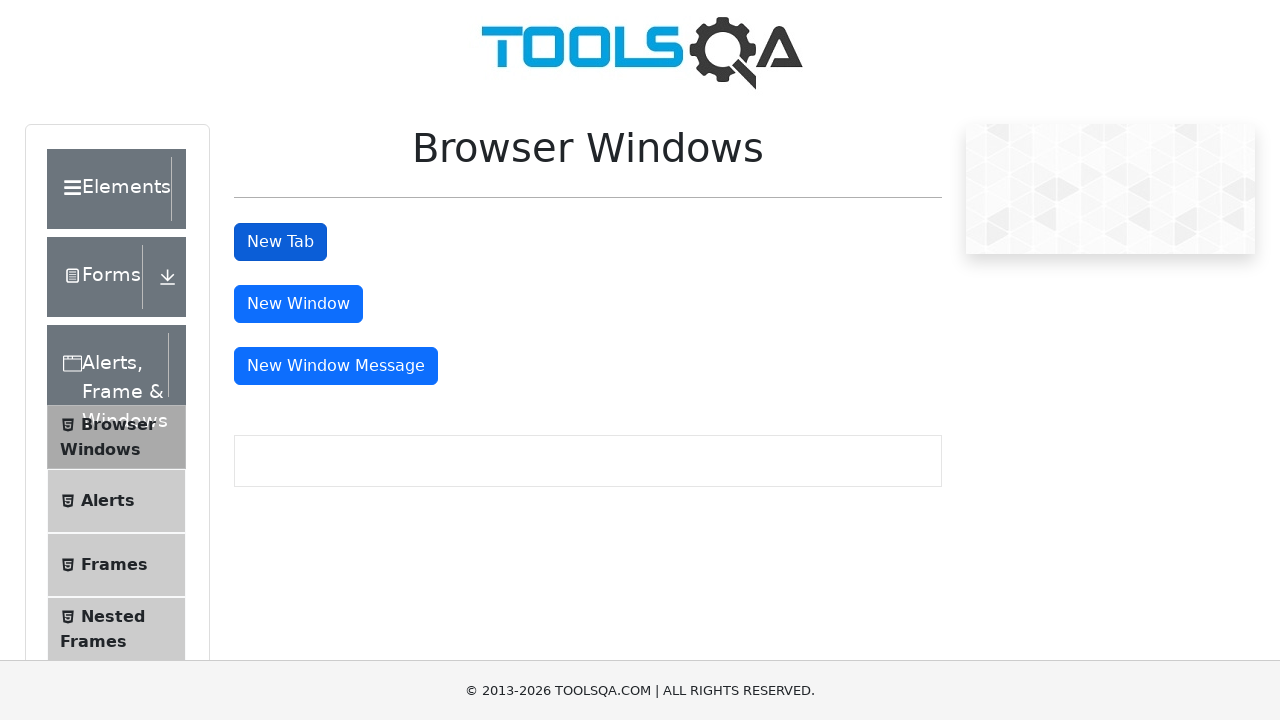

New tab finished loading (domcontentloaded)
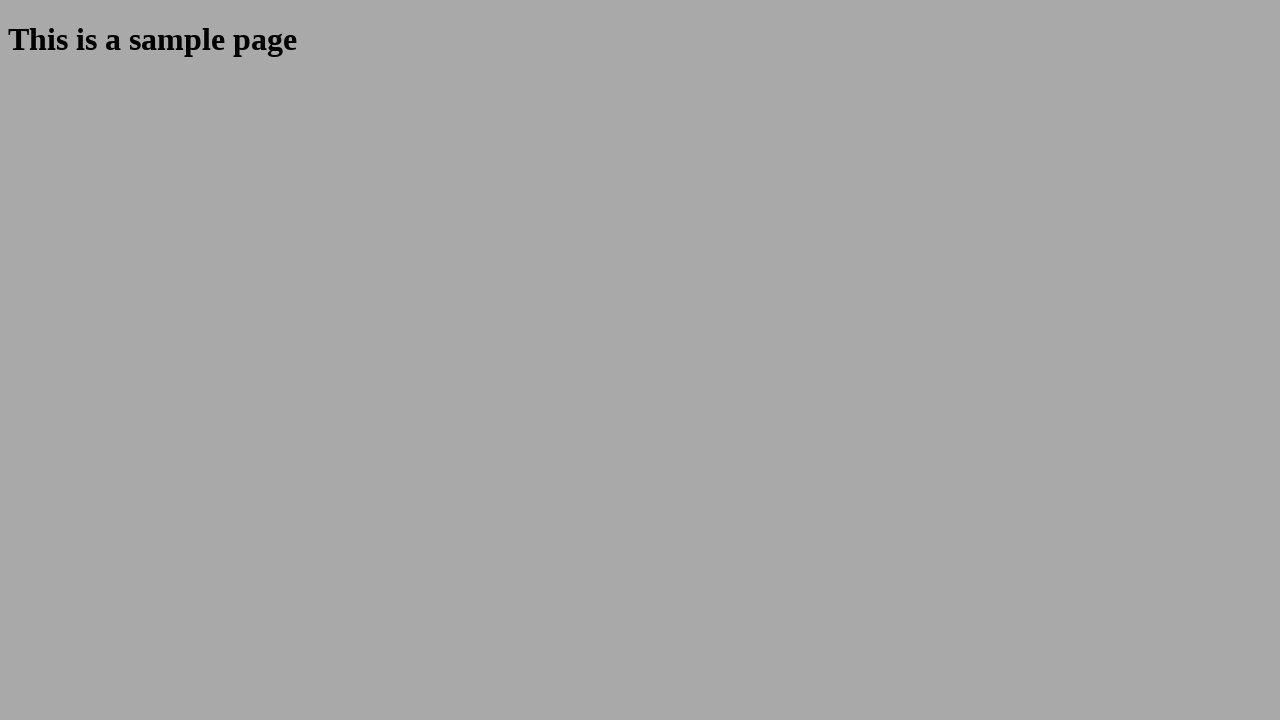

Logged new tab information - Title: , URL: https://demoqa.com/sample
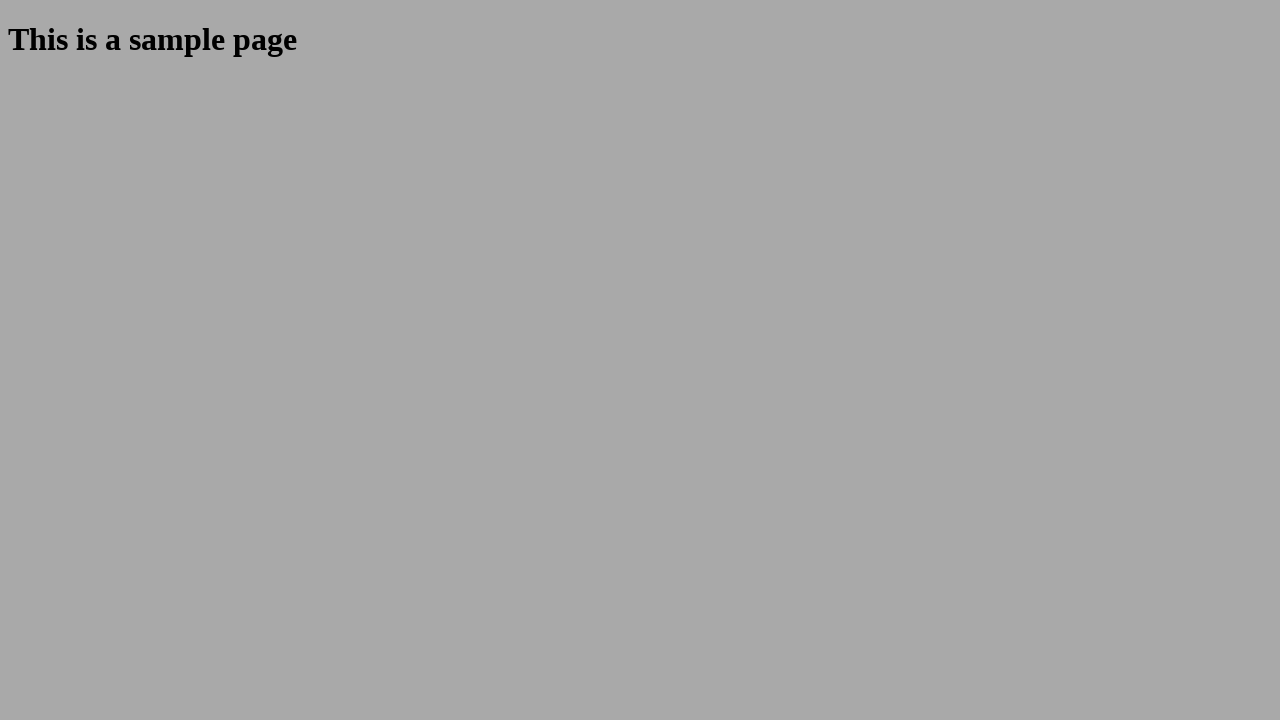

Read heading text from new tab: 'This is a sample page'
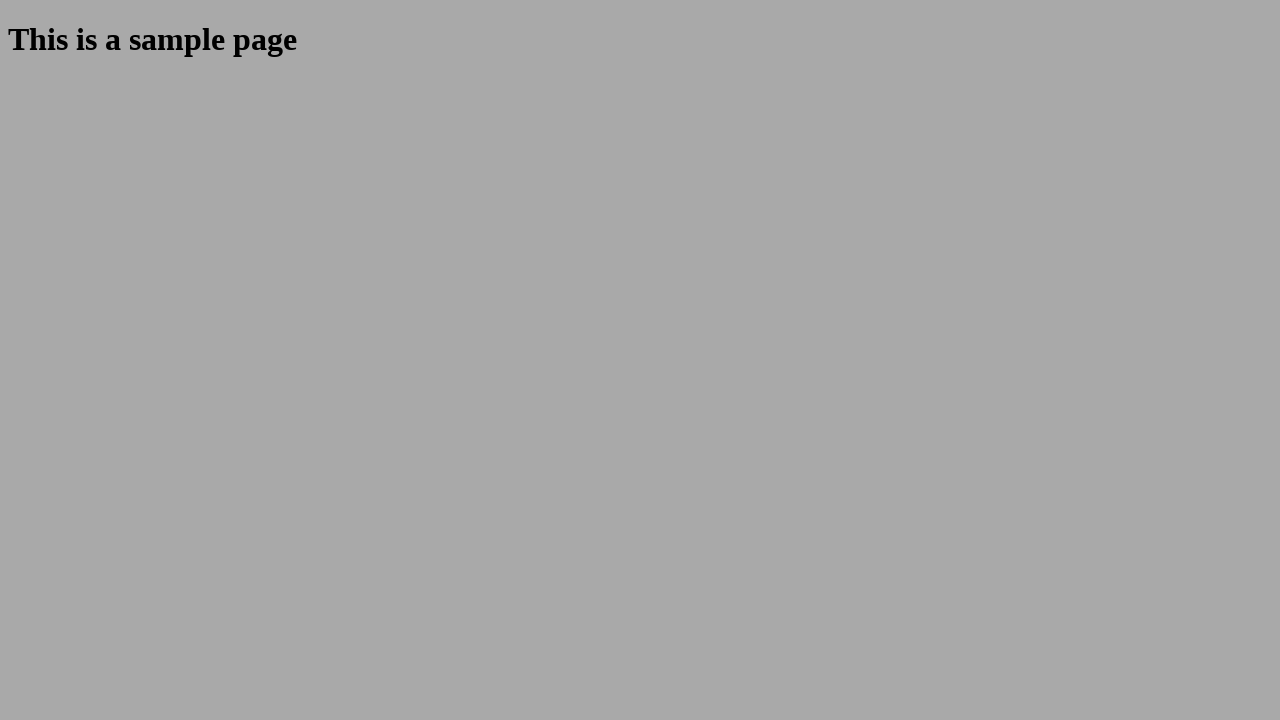

Switched back to main window - URL: https://demoqa.com/browser-windows
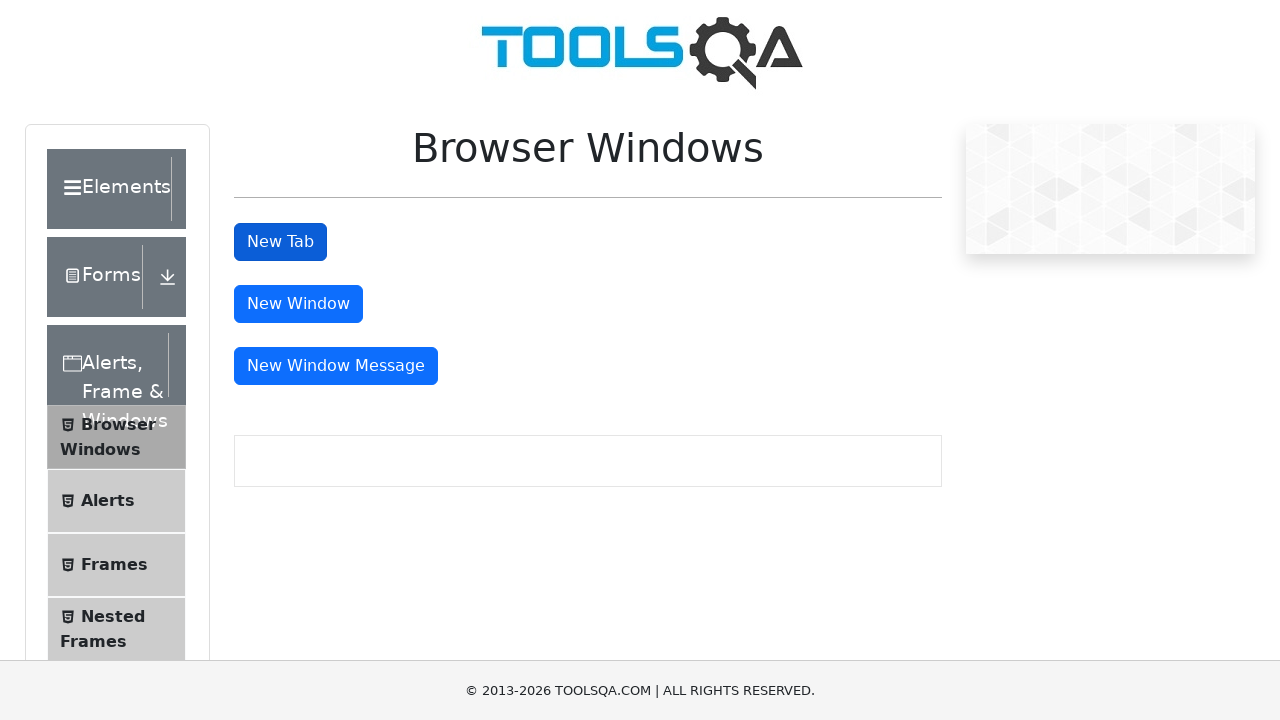

Clicked Window button on main page at (298, 304) on button#windowButton
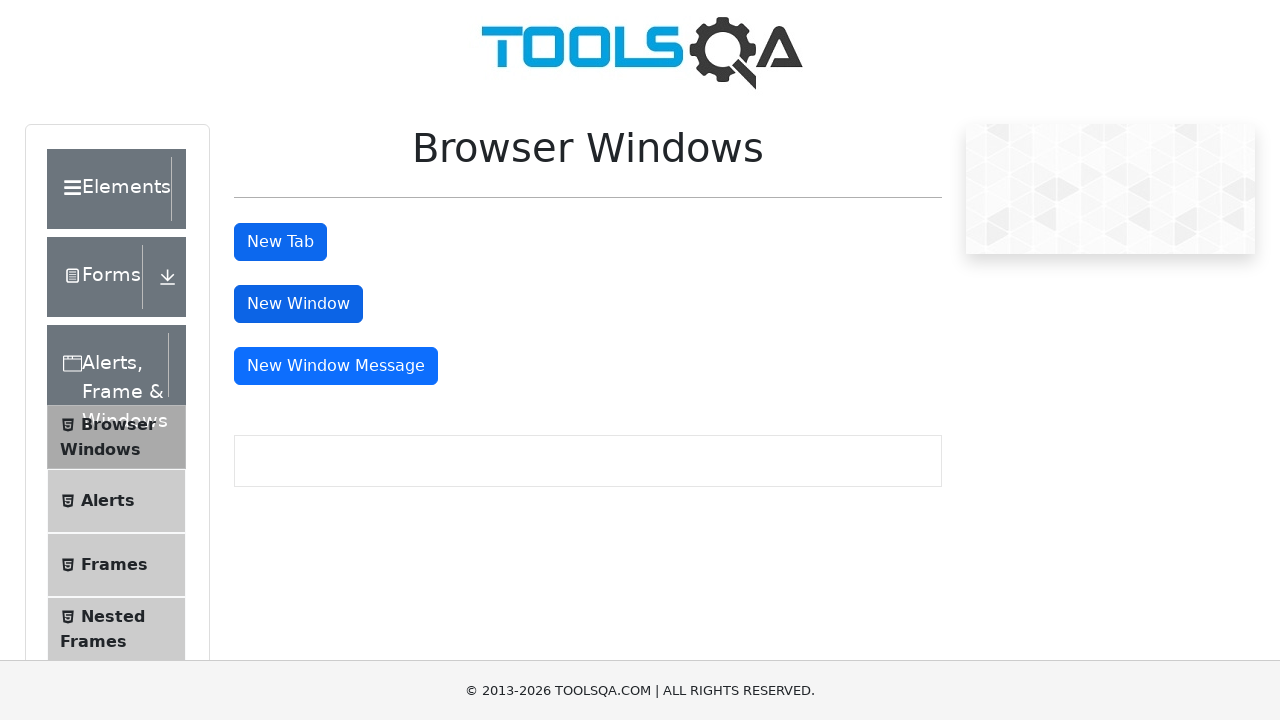

Waited 1 second for action to complete
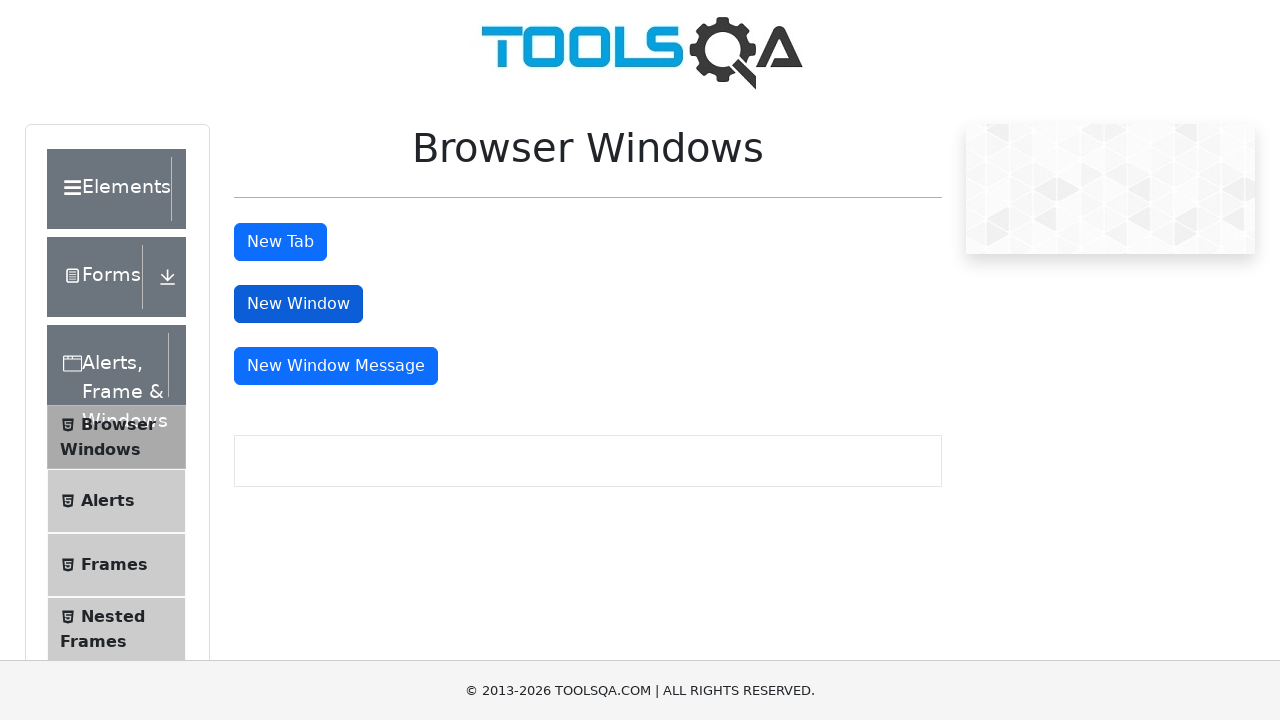

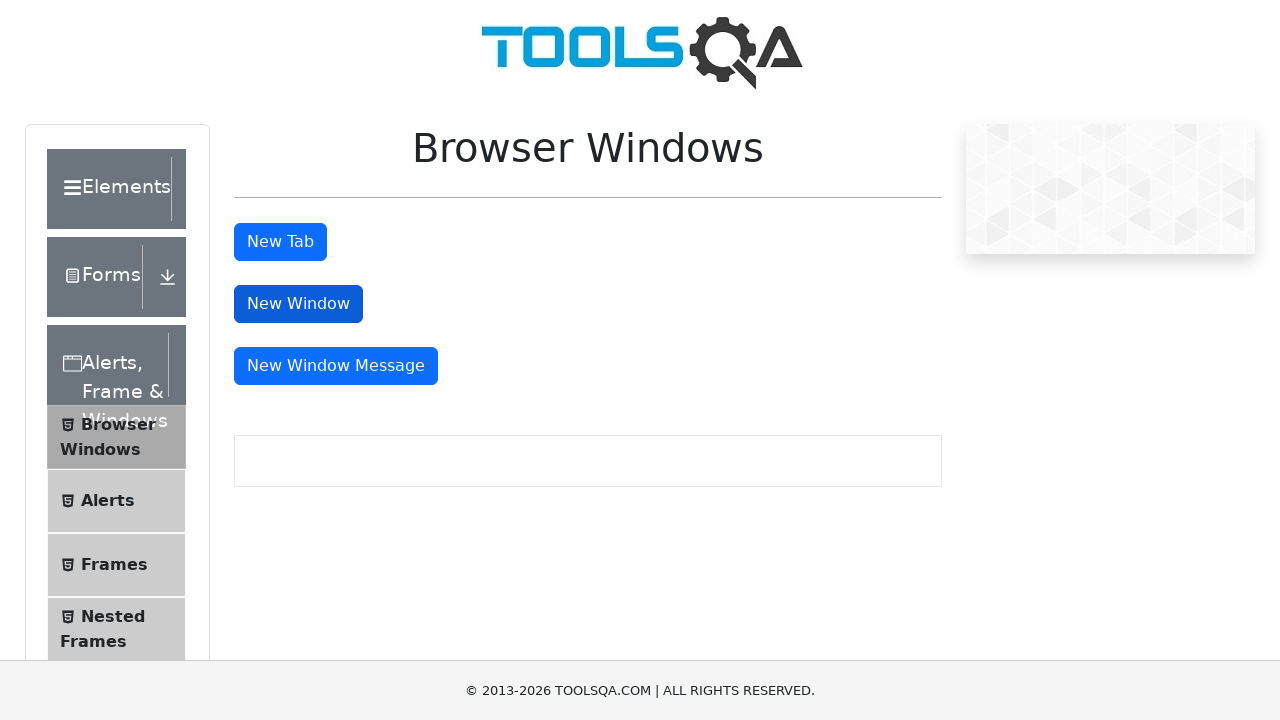